Tests window switching functionality by opening a new window, performing actions in it, closing it, and returning to the parent window

Starting URL: https://www.letskodeit.com/practice

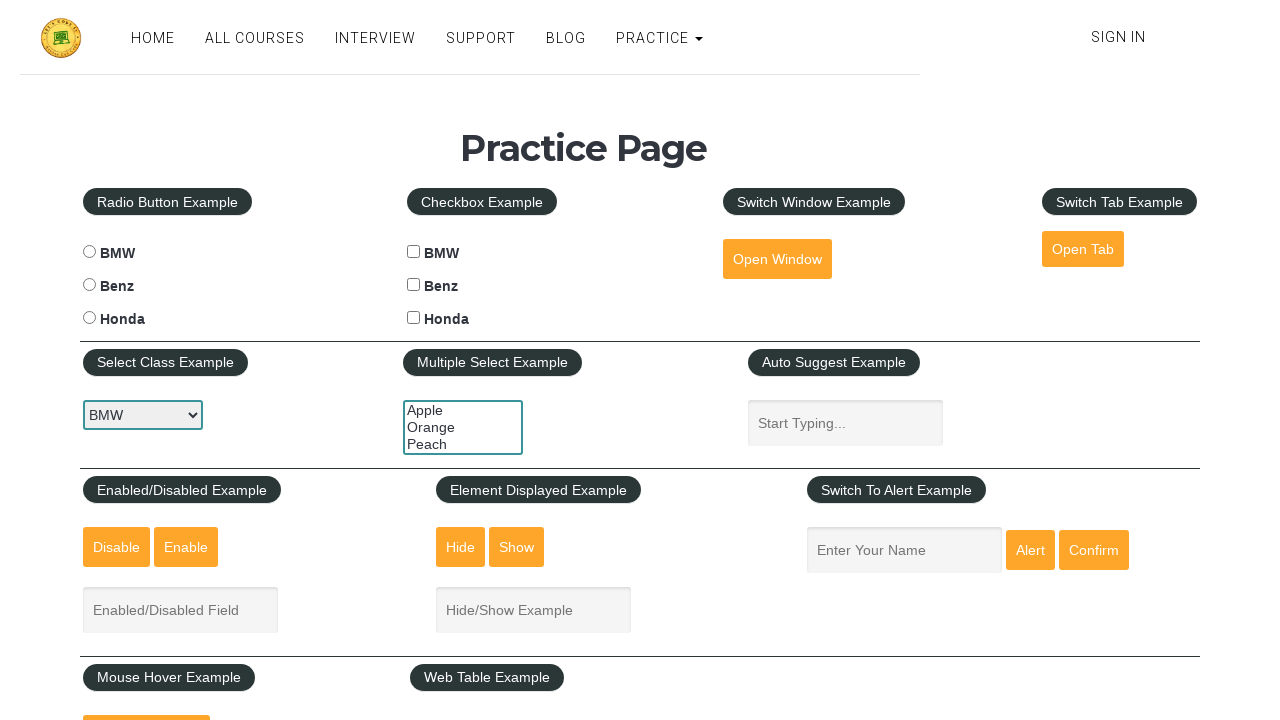

Stored reference to parent window
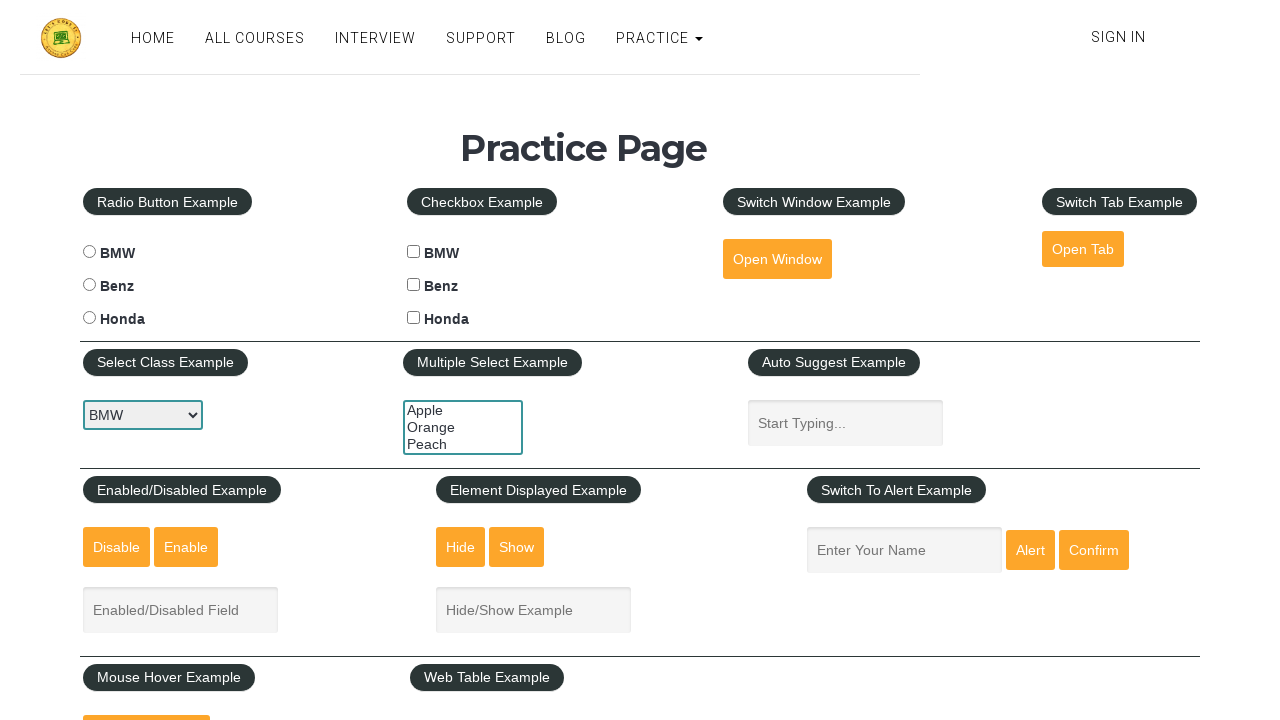

Clicked button to open new window at (777, 259) on #openwindow
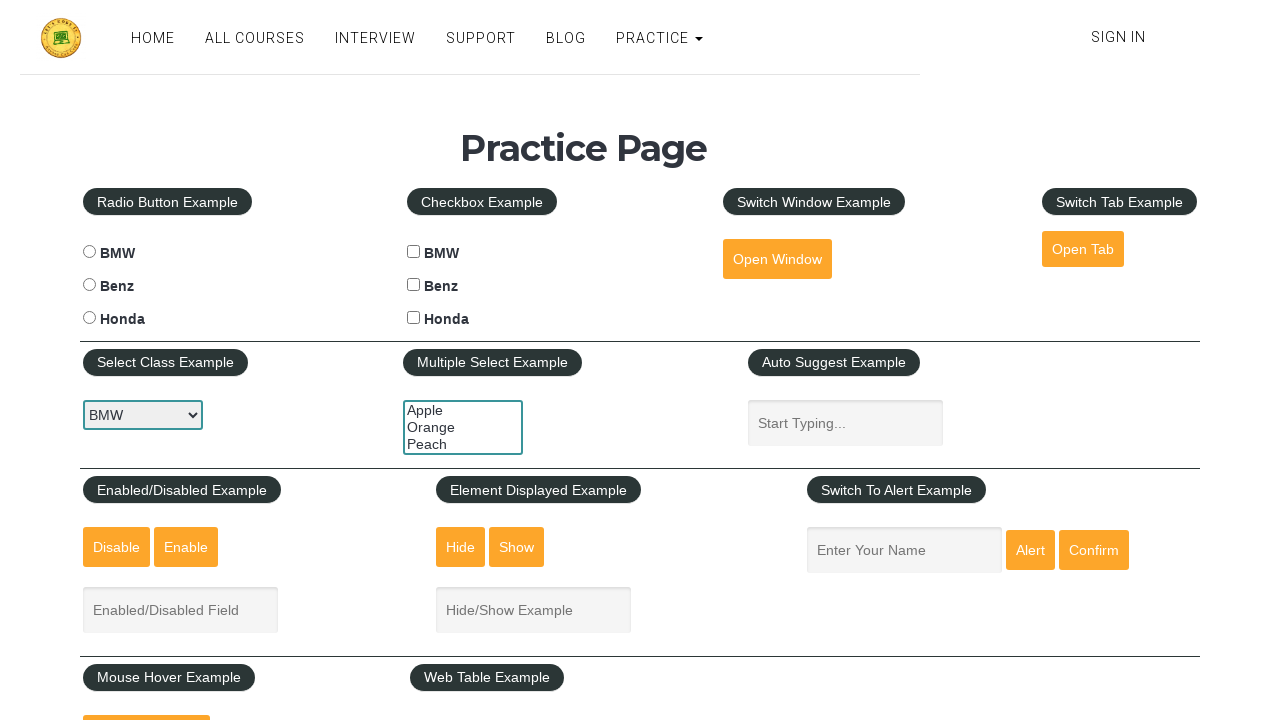

New window opened successfully
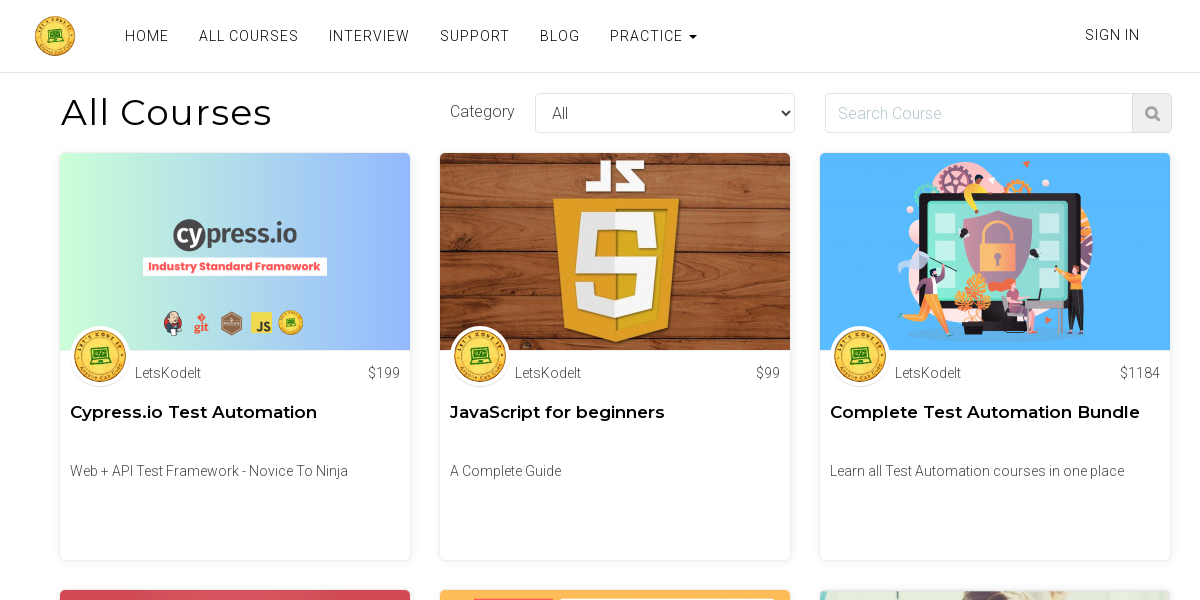

Filled search field with 'Selenium' in new window on //input[@id='search' and @name='course']
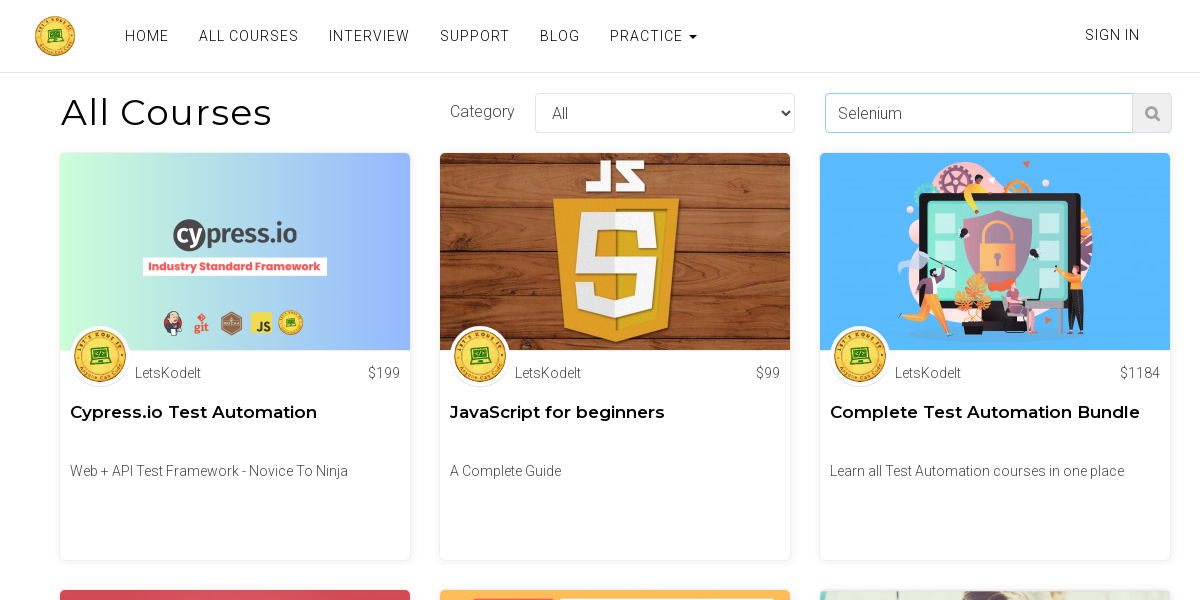

Closed the new window
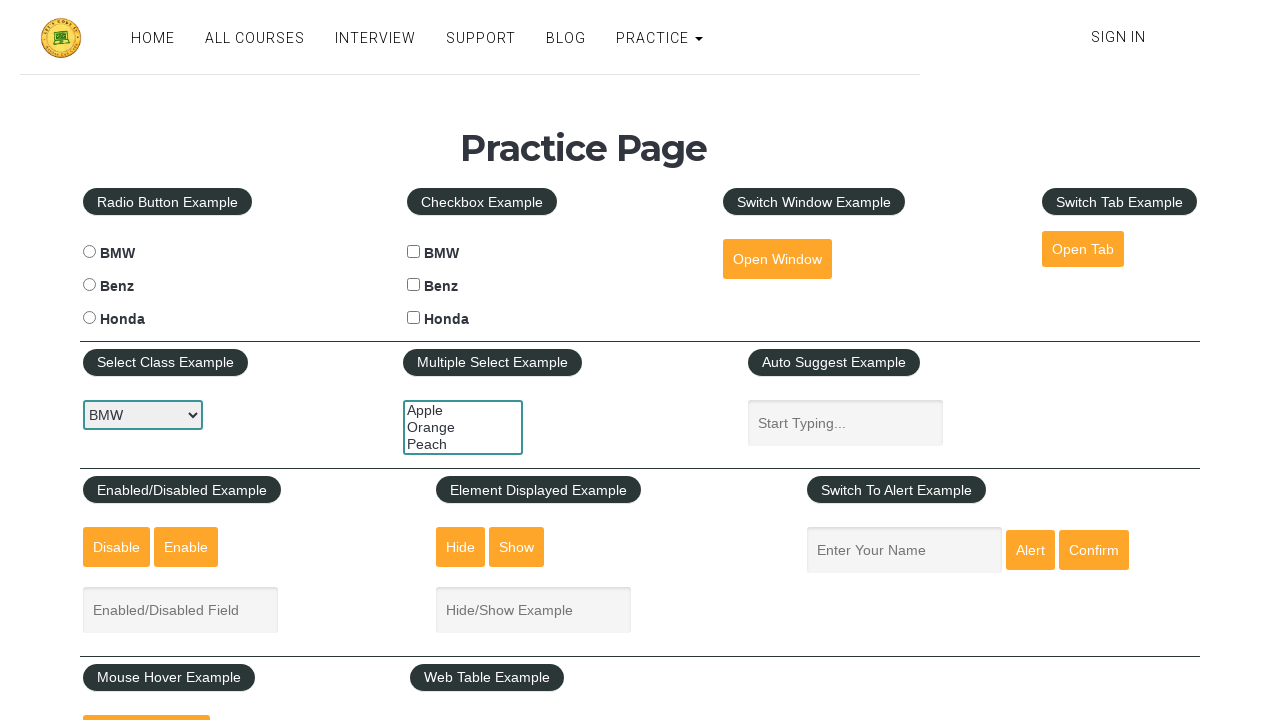

Filled name field with 'Test Successful' in parent window on #name
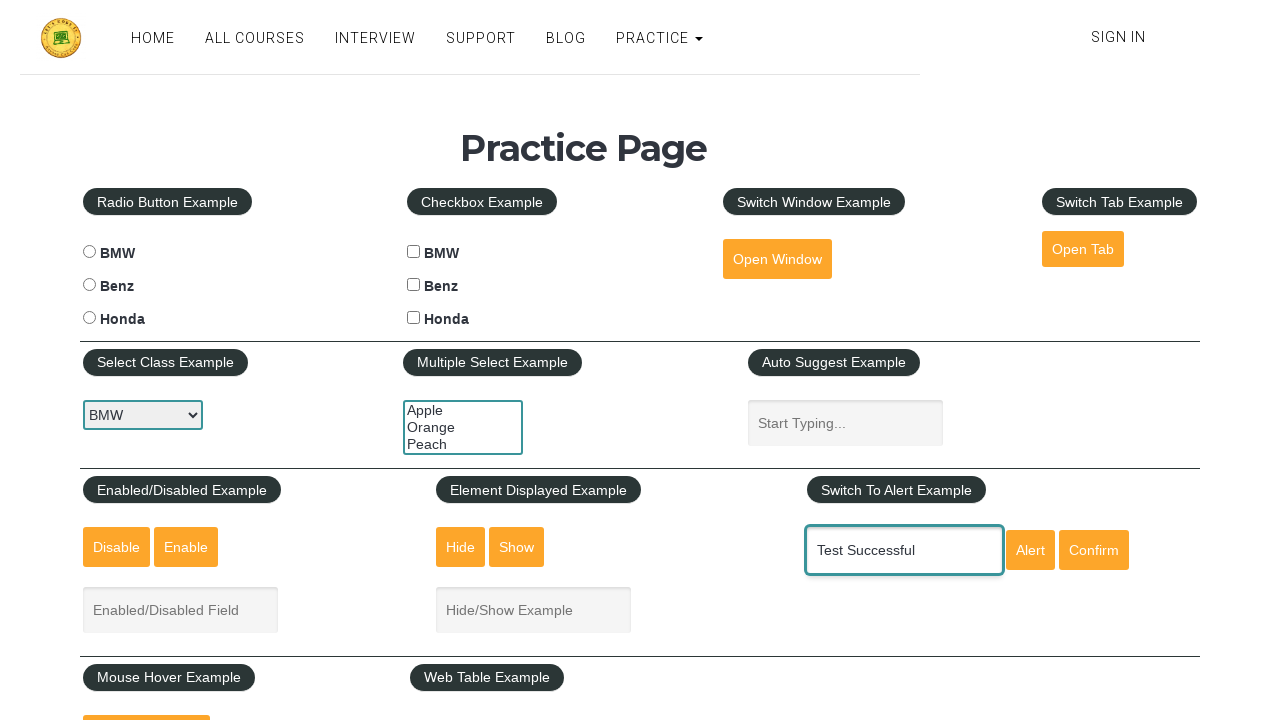

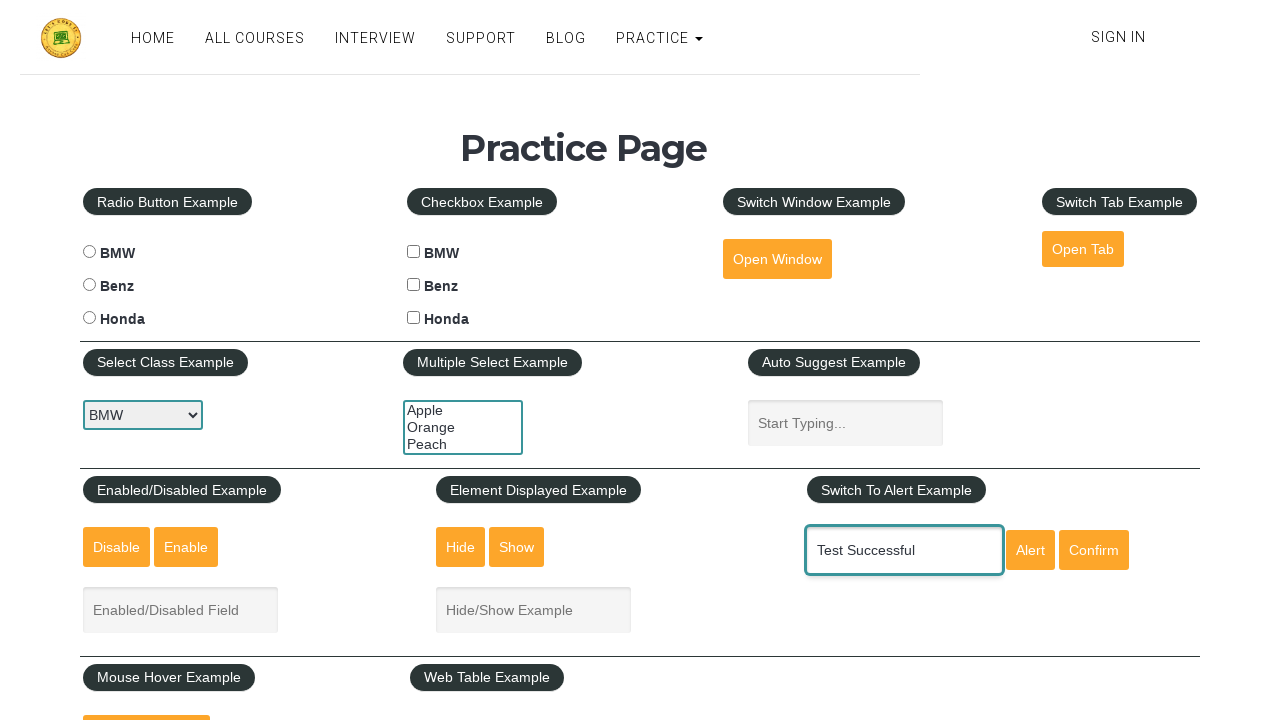